Tests username field validation on a signup form by entering invalid usernames (with special characters, too short/long, starting with numbers) and verifying the appropriate validation error message is displayed.

Starting URL: https://koshelek.ru/authorization/signup

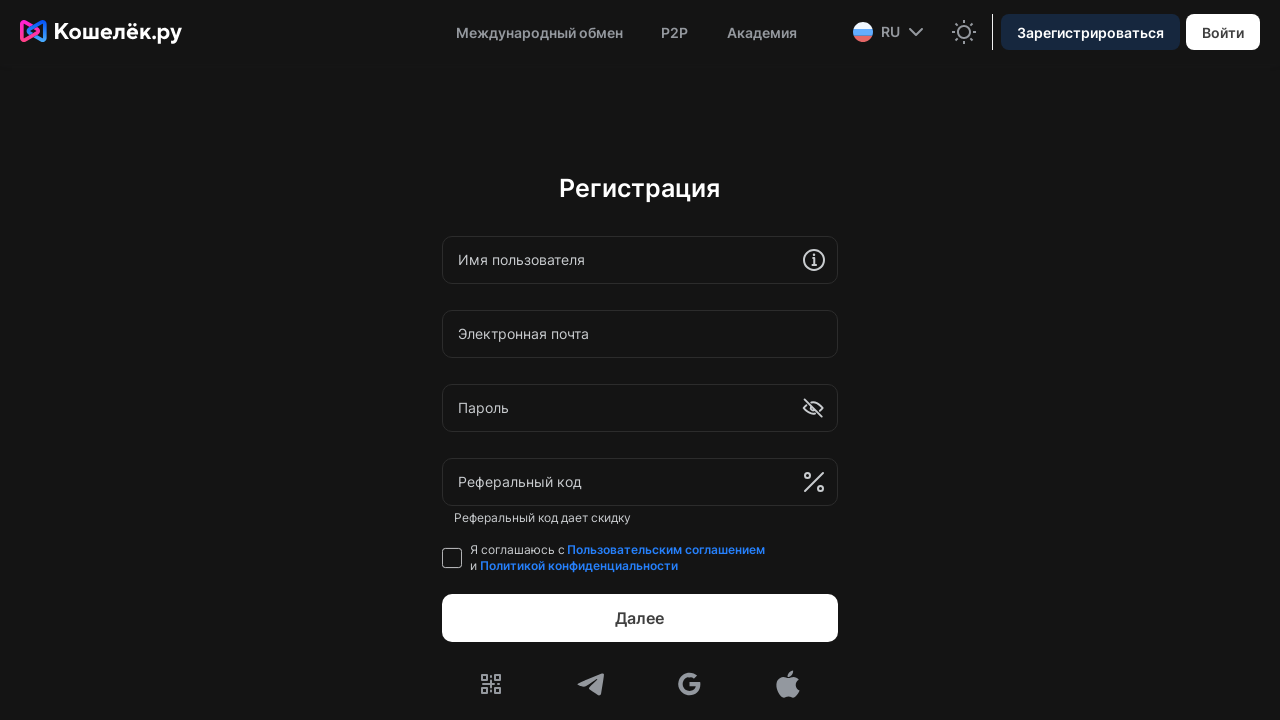

Waited 7 seconds for page to fully load
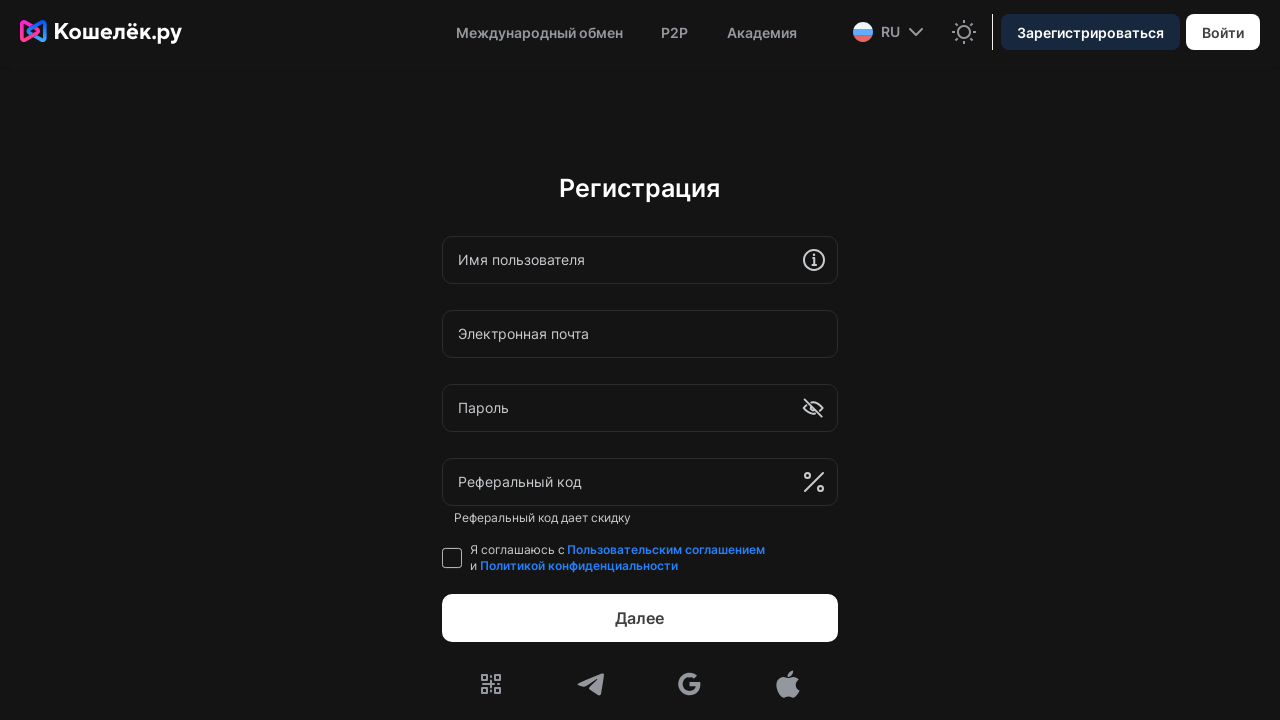

Located shadow host element with class 'remoteComponent'
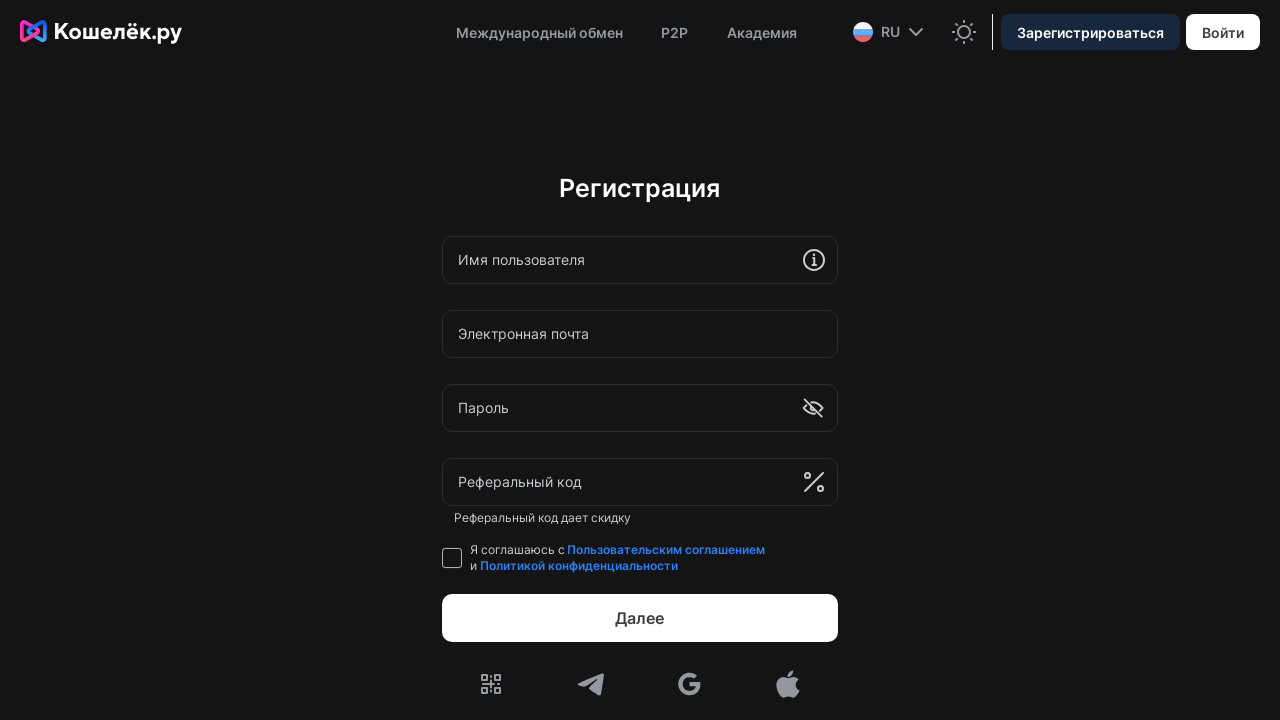

Filled username field with invalid value 'abcdef@' containing special character on .remoteComponent >> input >> nth=0
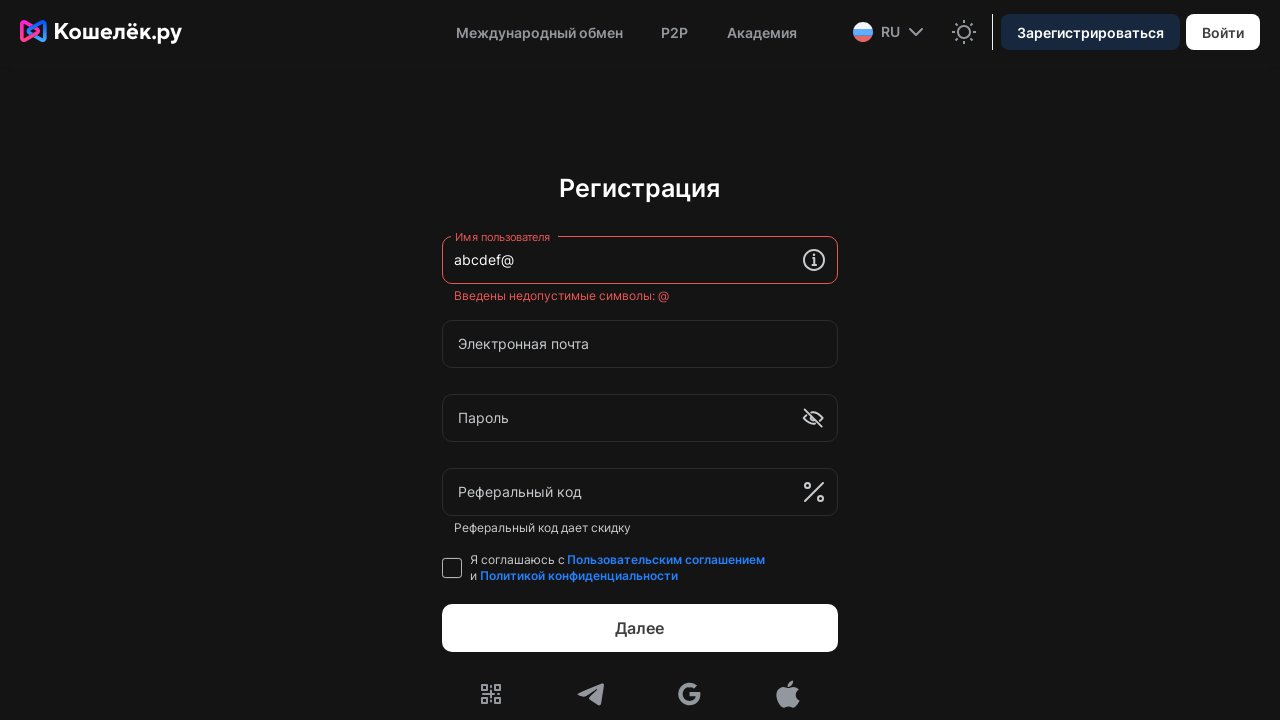

Clicked email field to trigger username validation at (640, 344) on .remoteComponent >> input >> nth=1
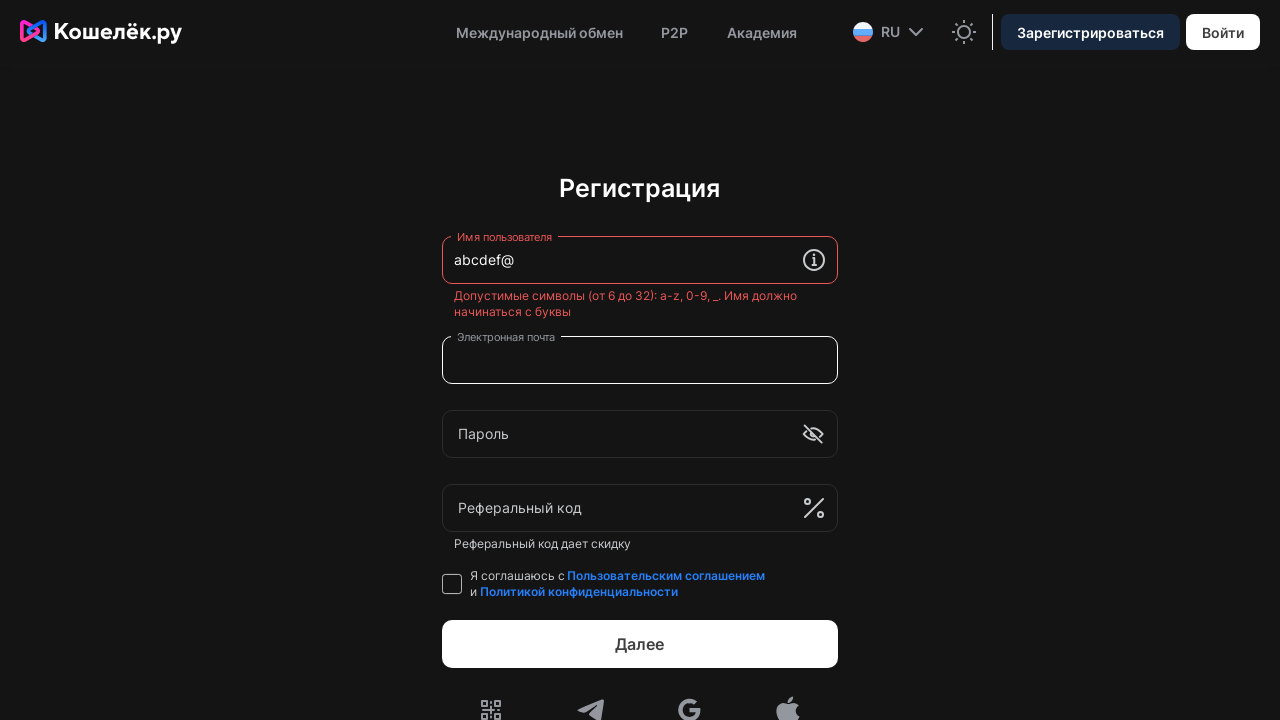

Validation error message 'Допустимые символы' appeared confirming special character rejection
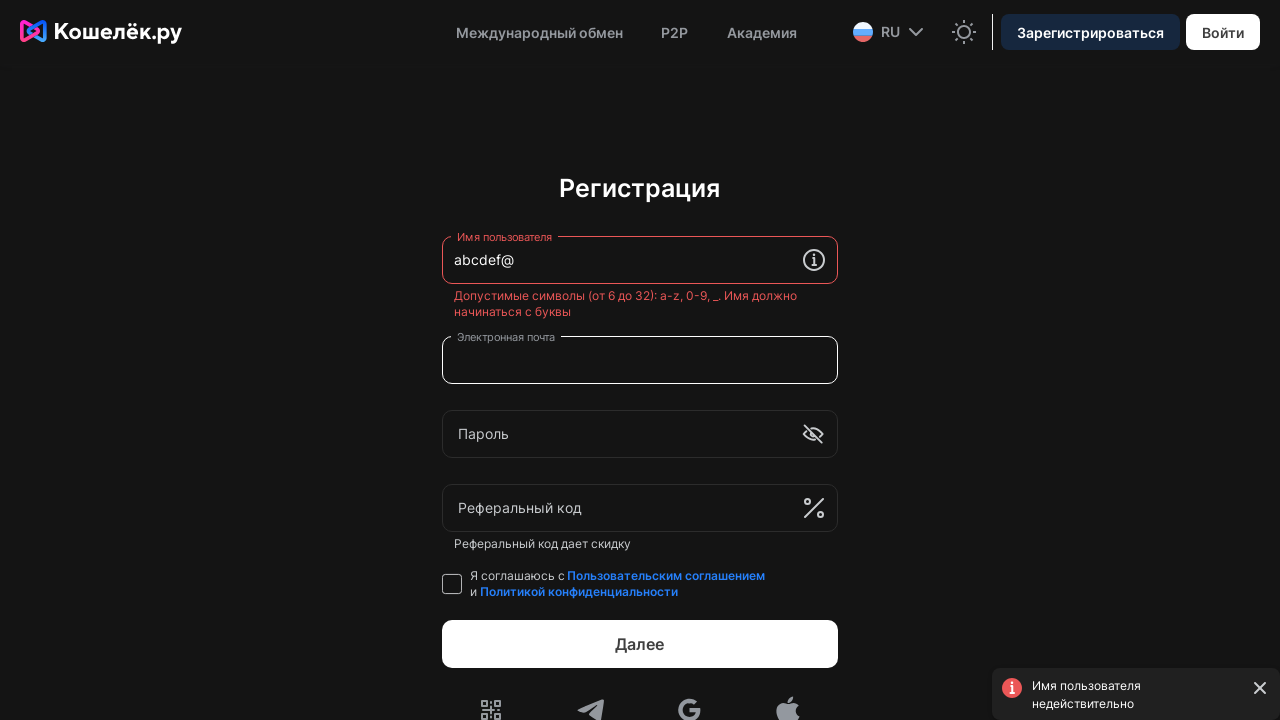

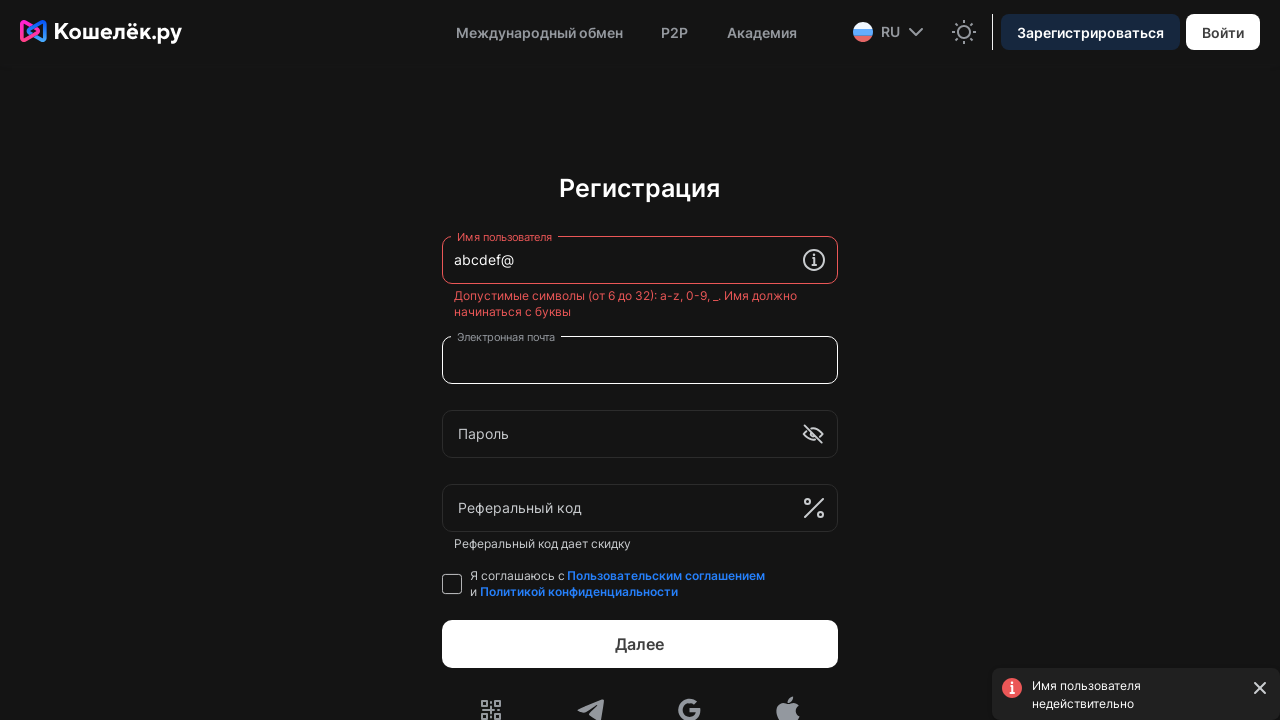